Tests clearing the complete state of all items by toggling the mark all checkbox

Starting URL: https://demo.playwright.dev/todomvc

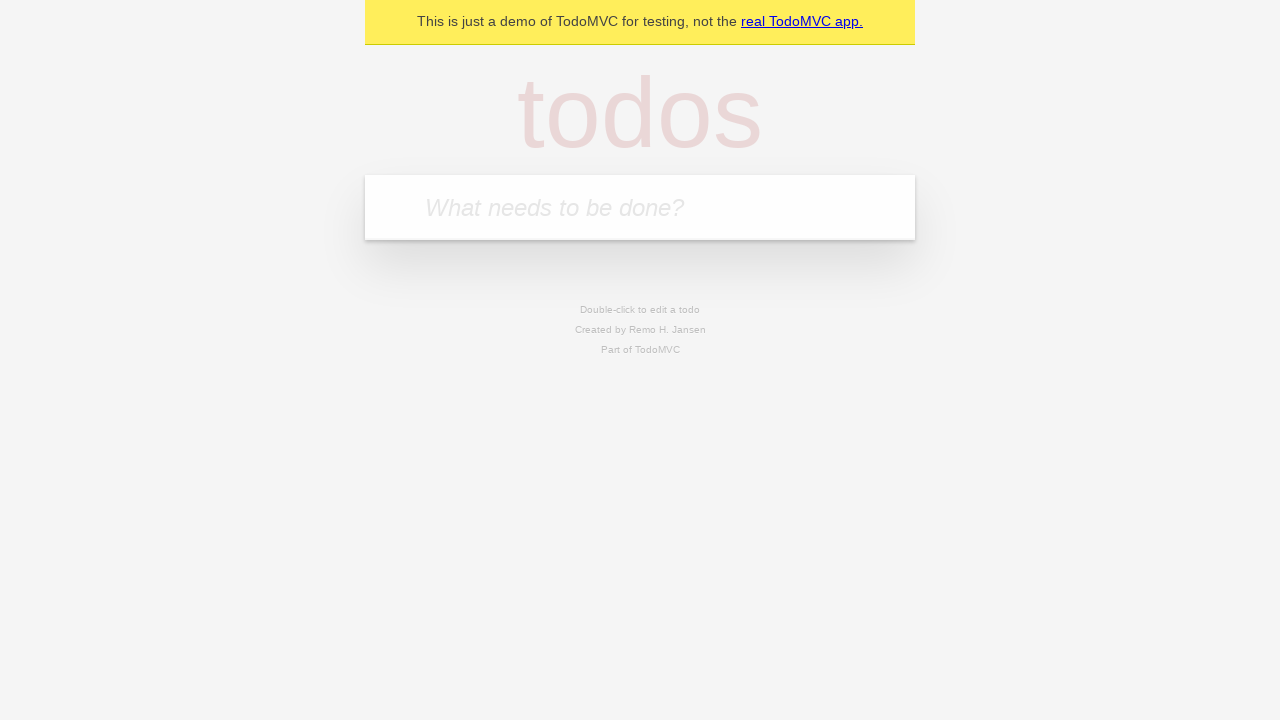

Filled todo input with 'buy some cheese' on internal:attr=[placeholder="What needs to be done?"i]
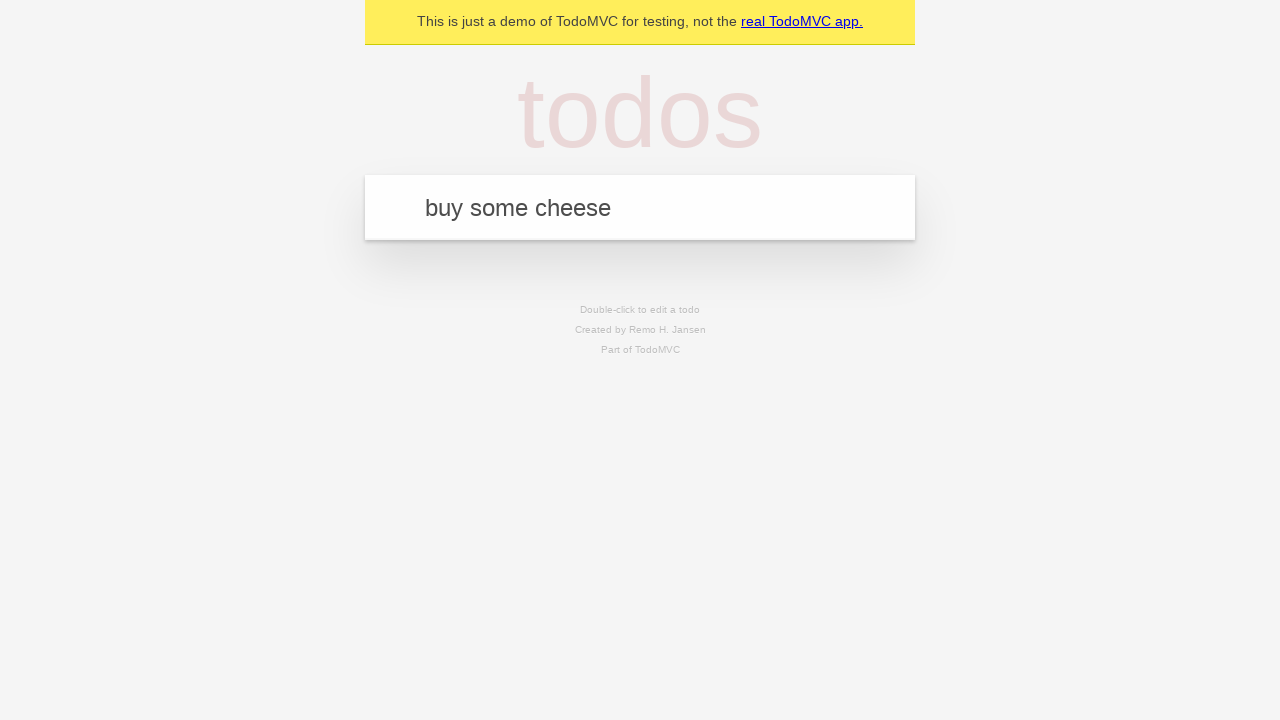

Pressed Enter to add first todo on internal:attr=[placeholder="What needs to be done?"i]
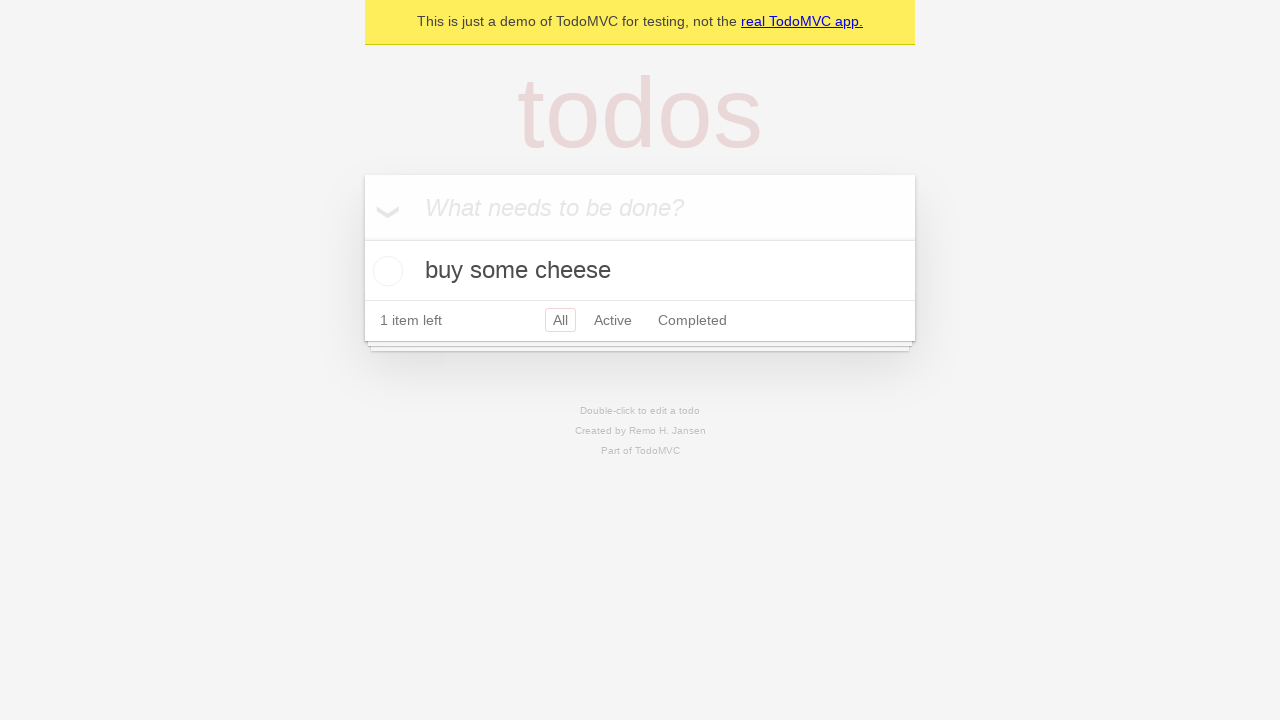

Filled todo input with 'feed the cat' on internal:attr=[placeholder="What needs to be done?"i]
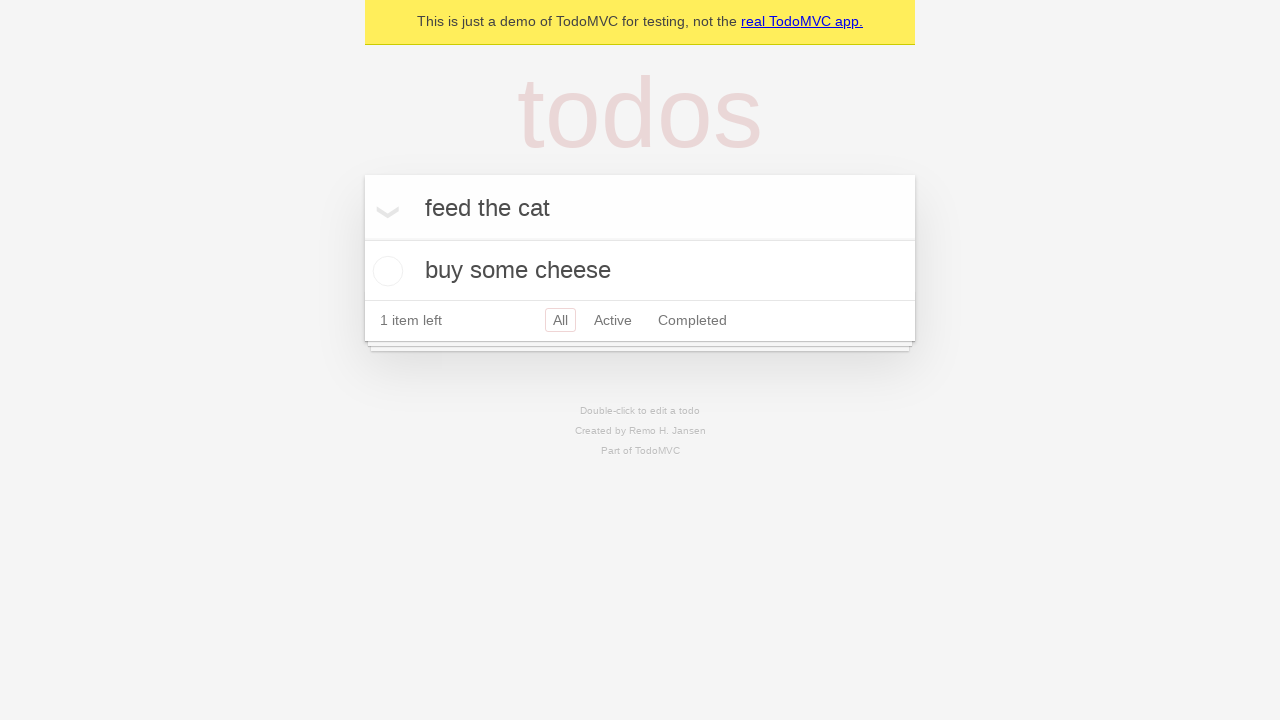

Pressed Enter to add second todo on internal:attr=[placeholder="What needs to be done?"i]
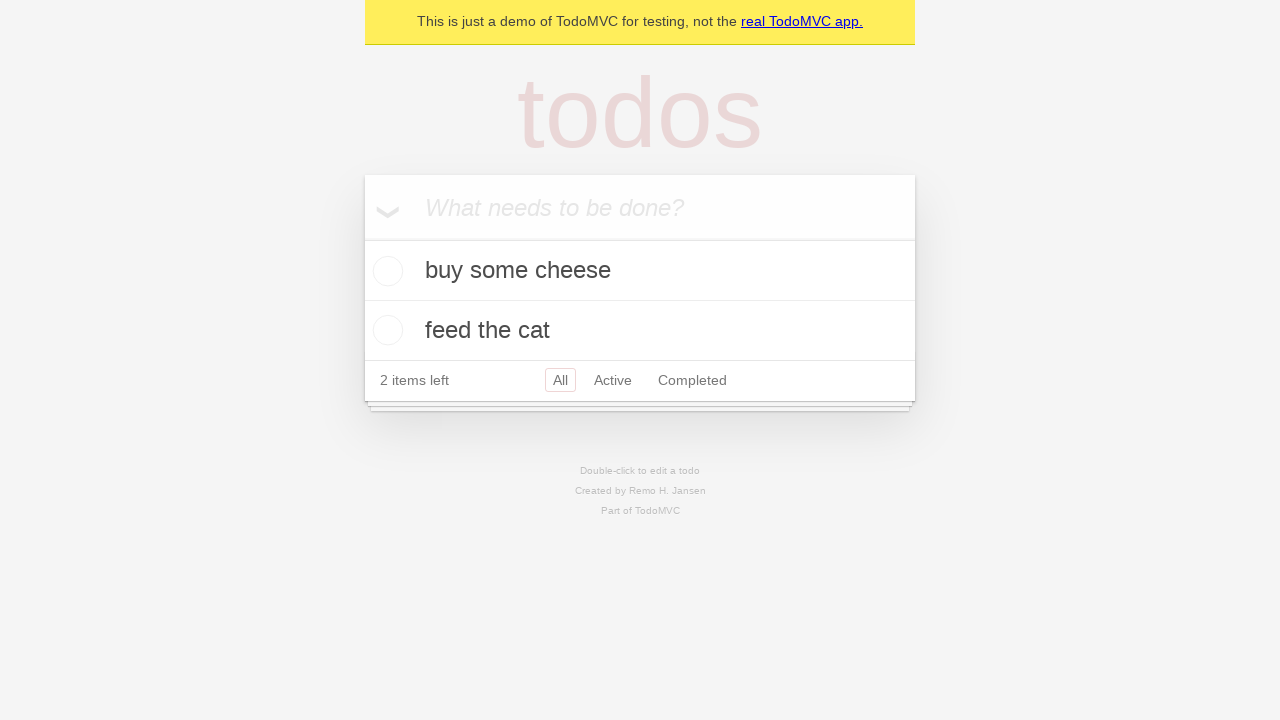

Filled todo input with 'book a doctors appointment' on internal:attr=[placeholder="What needs to be done?"i]
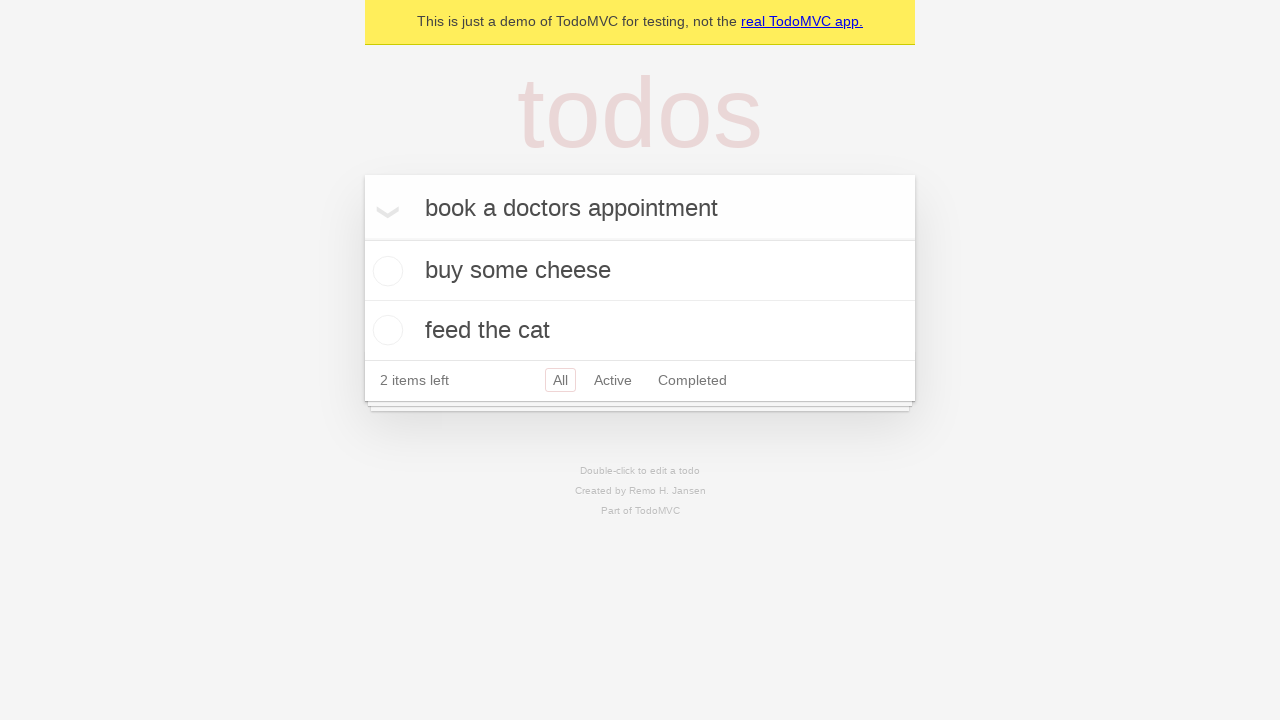

Pressed Enter to add third todo on internal:attr=[placeholder="What needs to be done?"i]
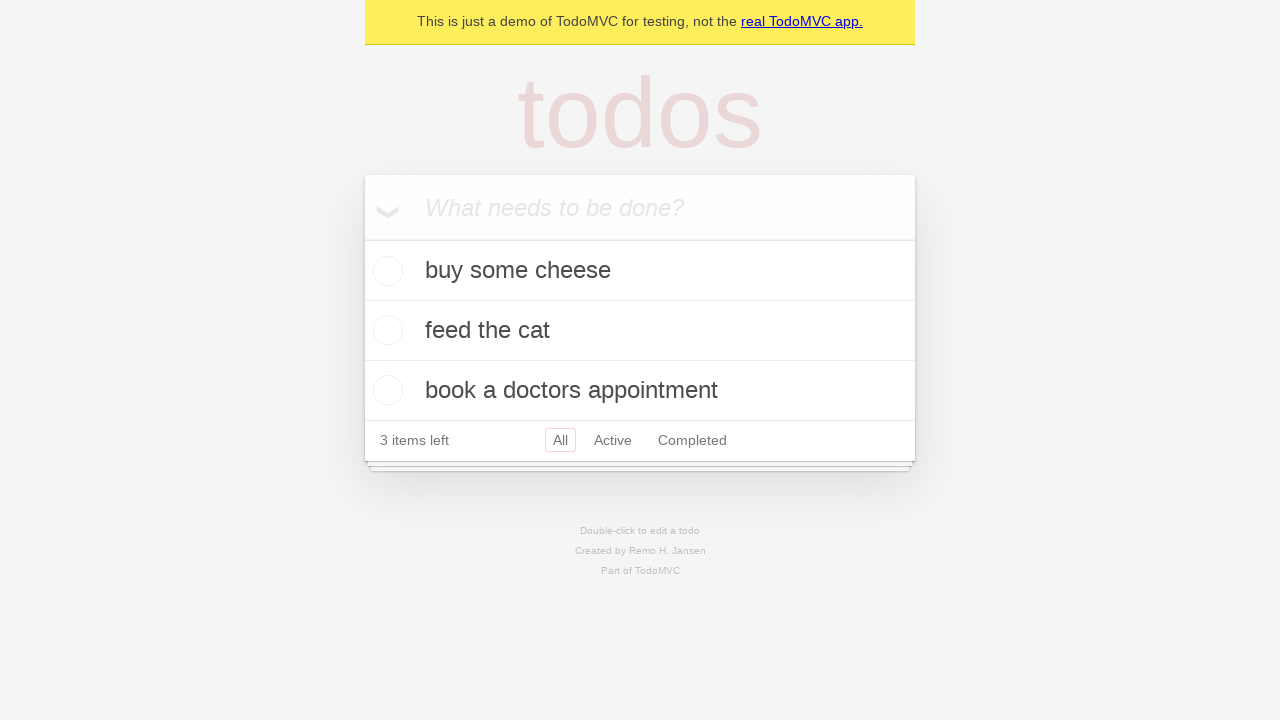

Waited for all three todos to be added
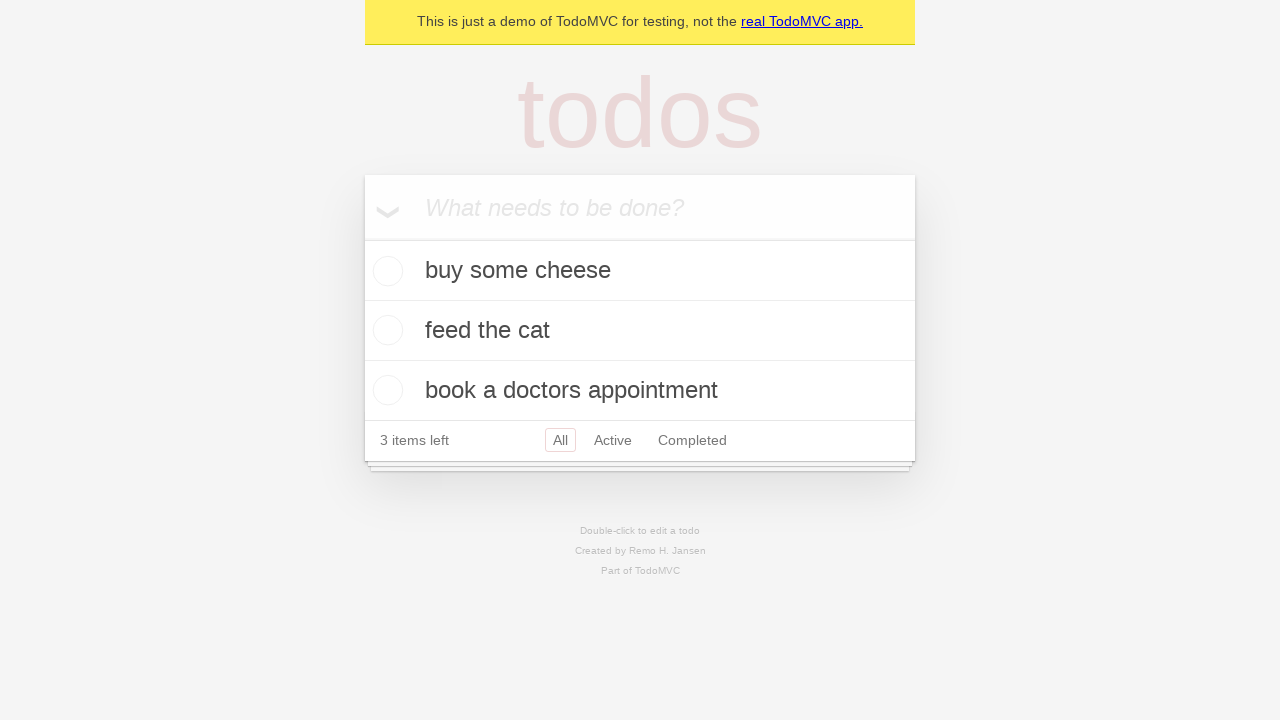

Clicked 'Mark all as complete' to check all todos at (362, 238) on internal:label="Mark all as complete"i
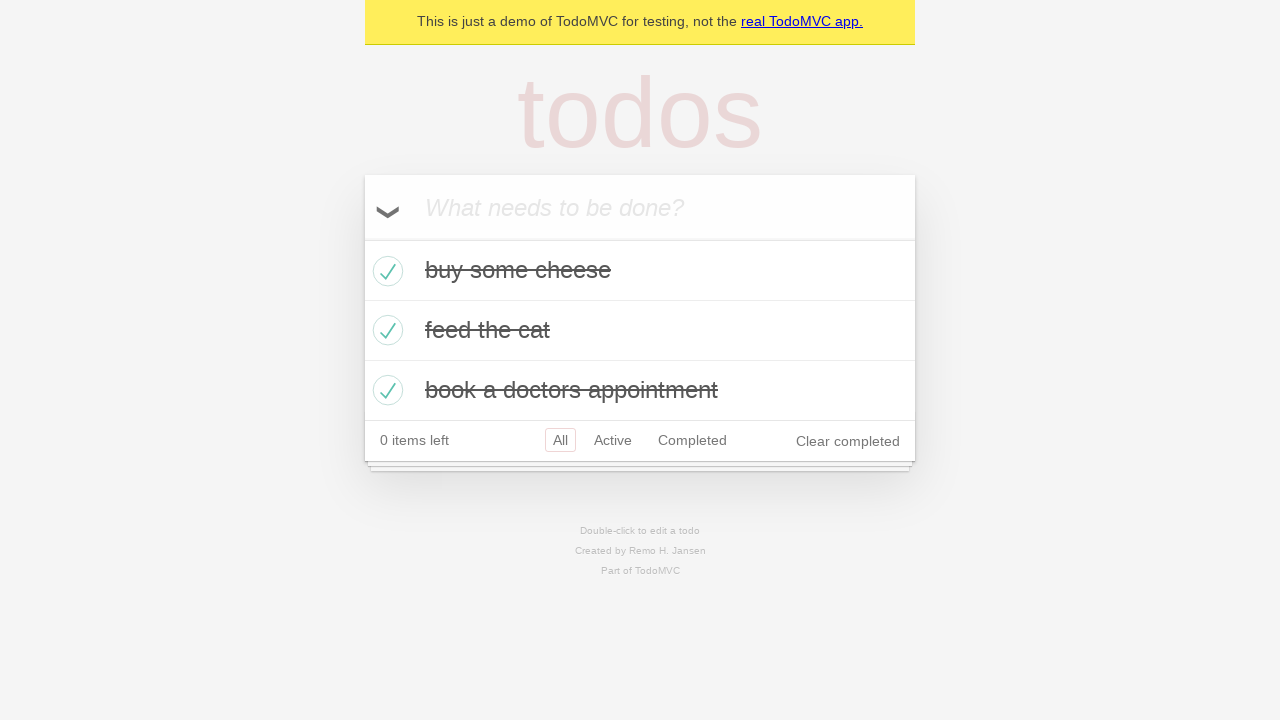

Unchecked 'Mark all as complete' to clear complete state of all todos at (362, 238) on internal:label="Mark all as complete"i
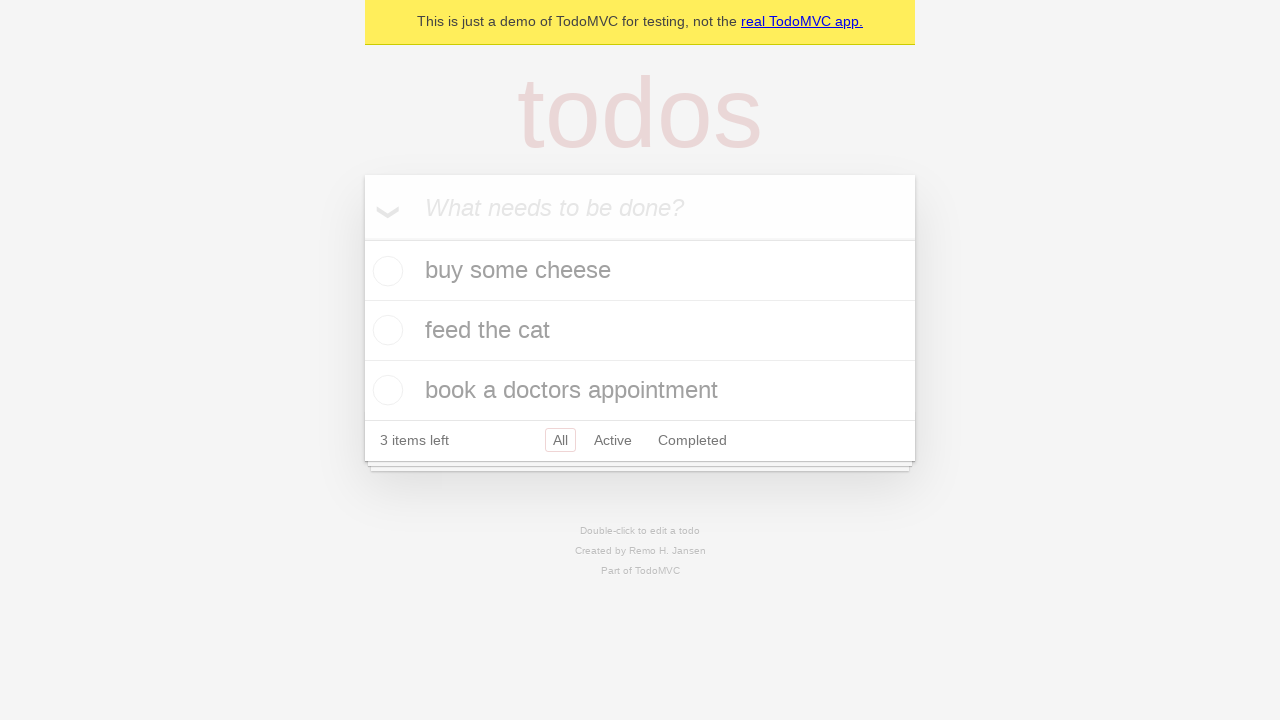

Waited 500ms for uncompleted state to be reflected
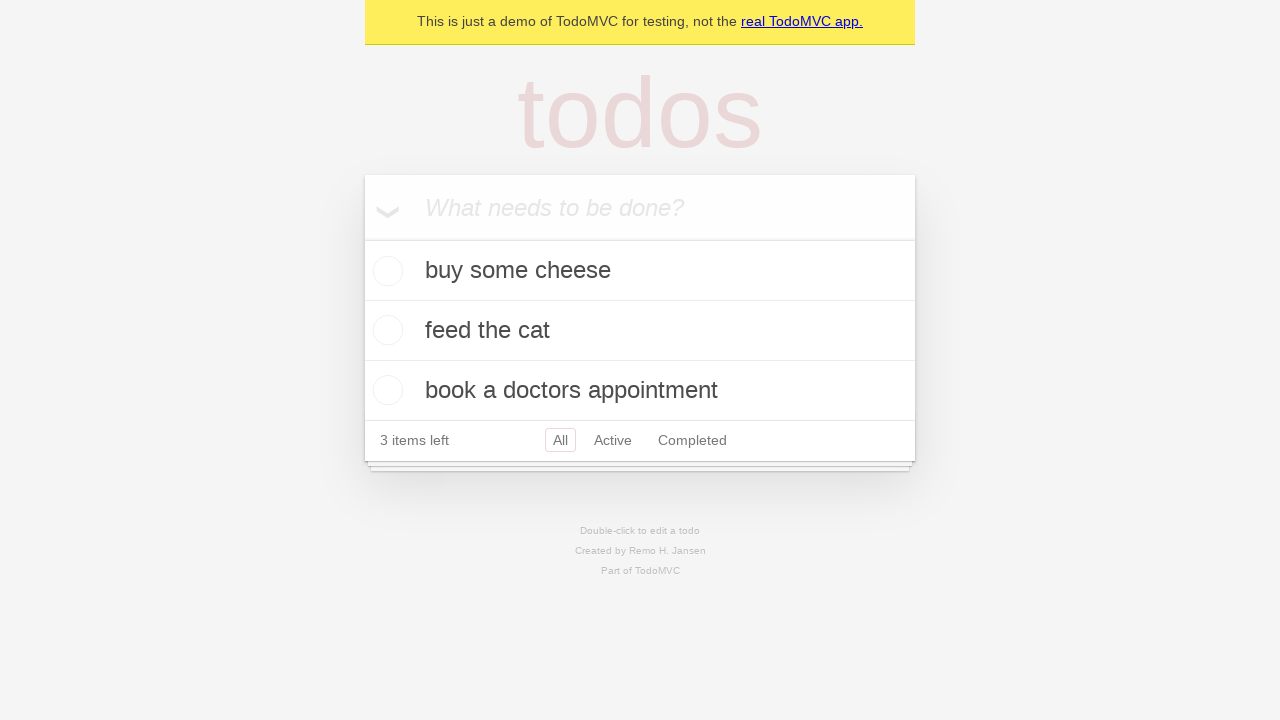

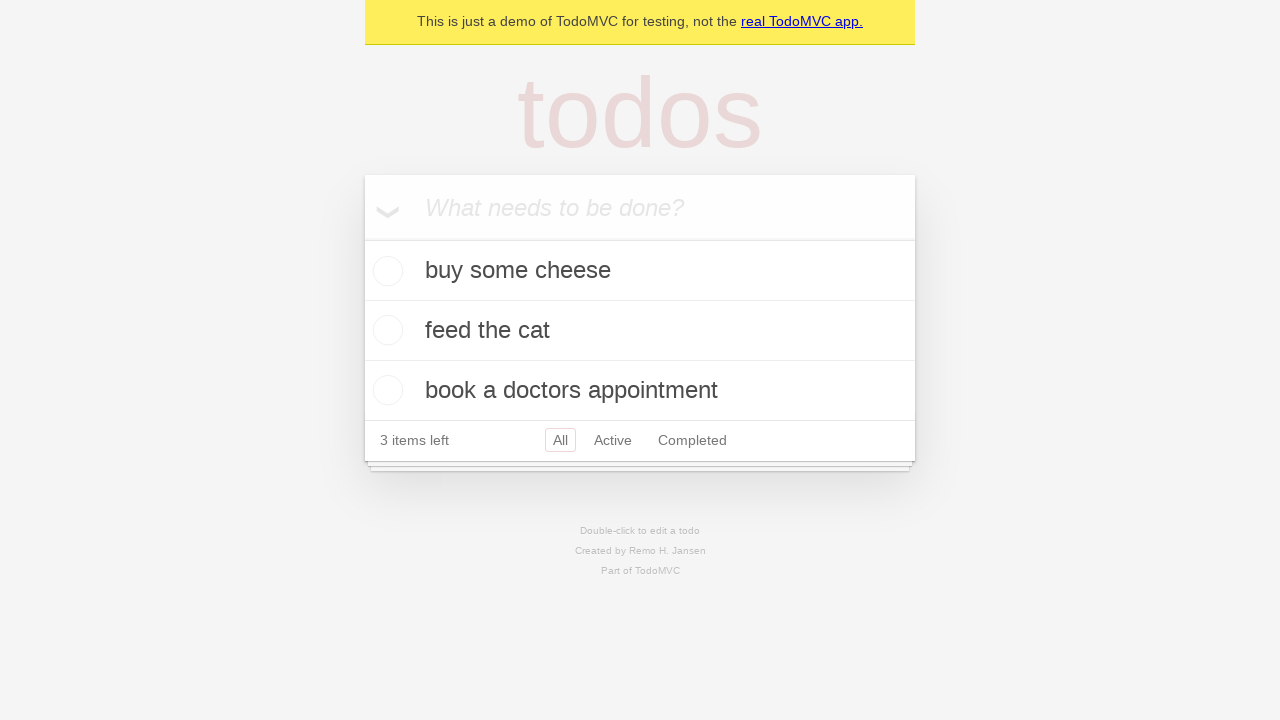